Tests a signup/contact form by filling in first name, last name, and email fields, then submitting the form by pressing Enter

Starting URL: https://secure-retreat-92358.herokuapp.com/

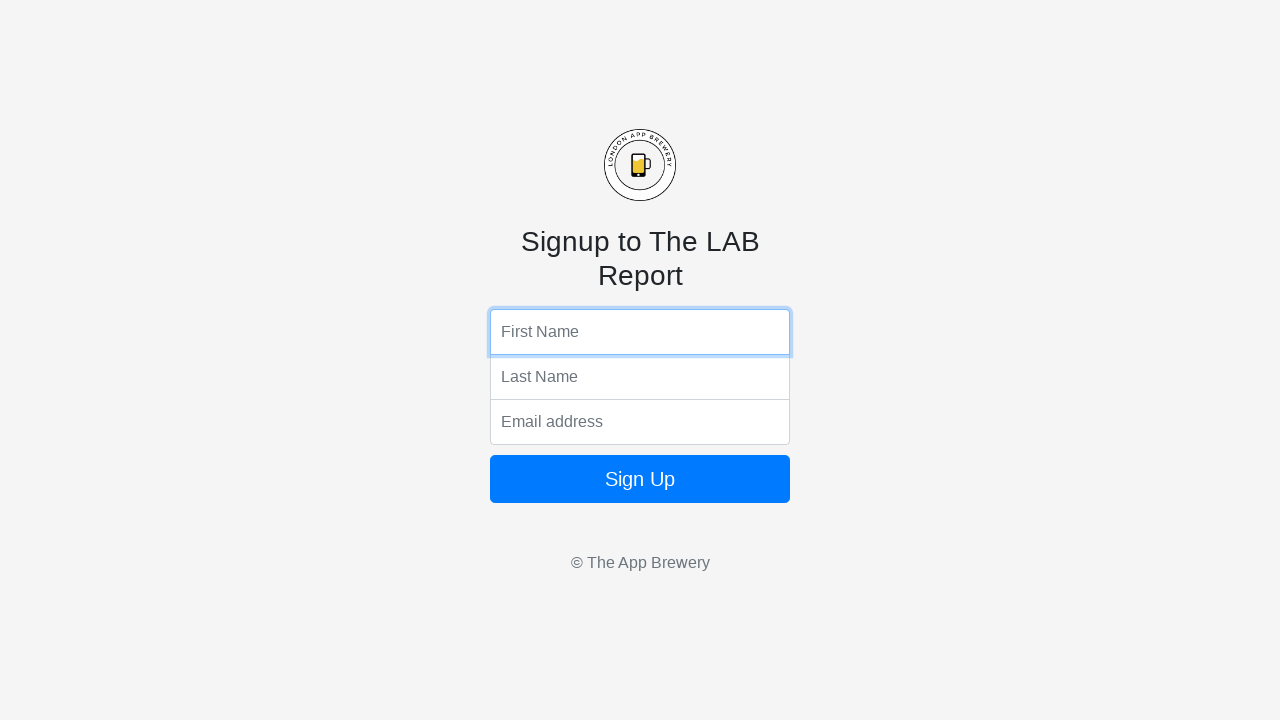

Filled first name field with 'Greg' on input[name='fName']
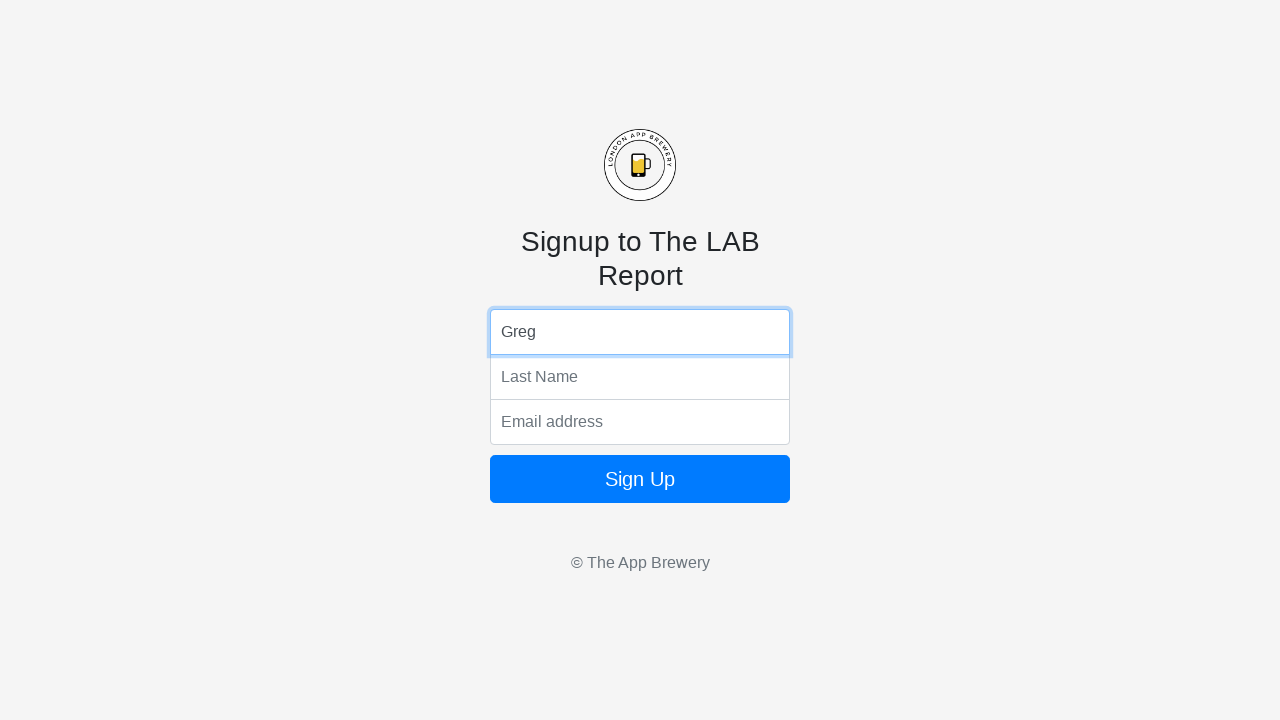

Filled last name field with 'Test' on input[name='lName']
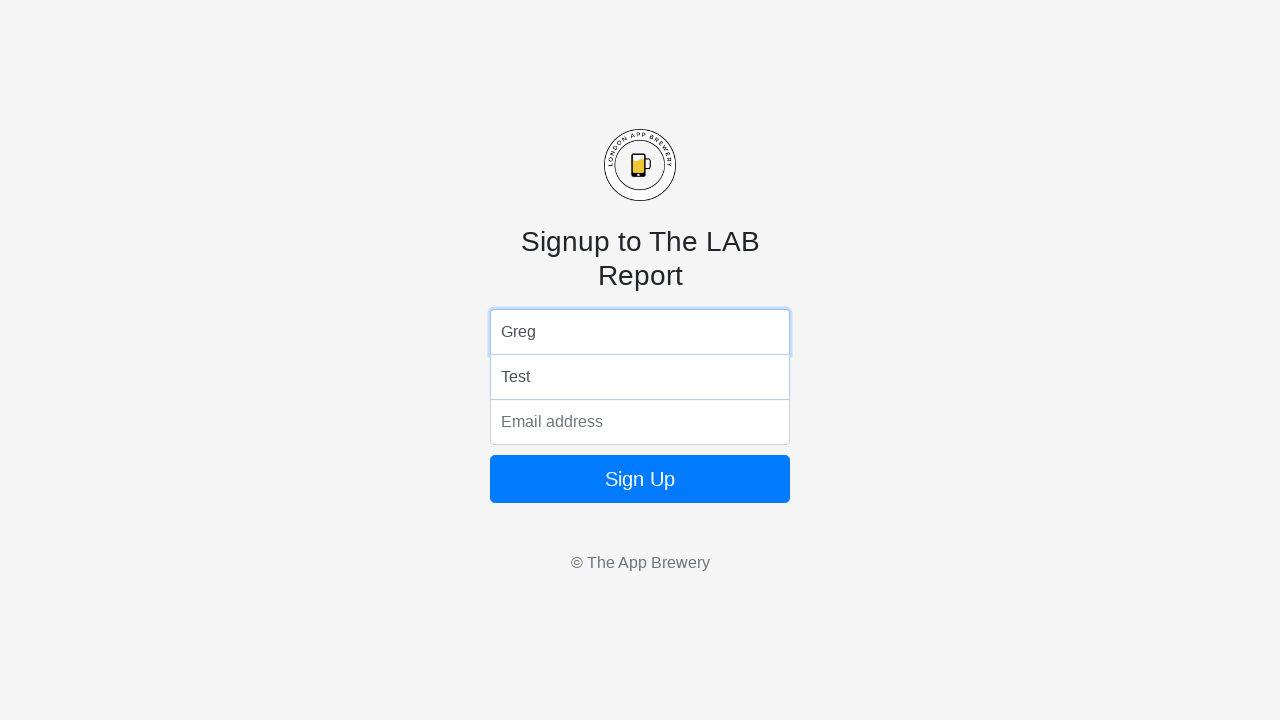

Filled email field with 'Testemail@email.com' on input[name='email']
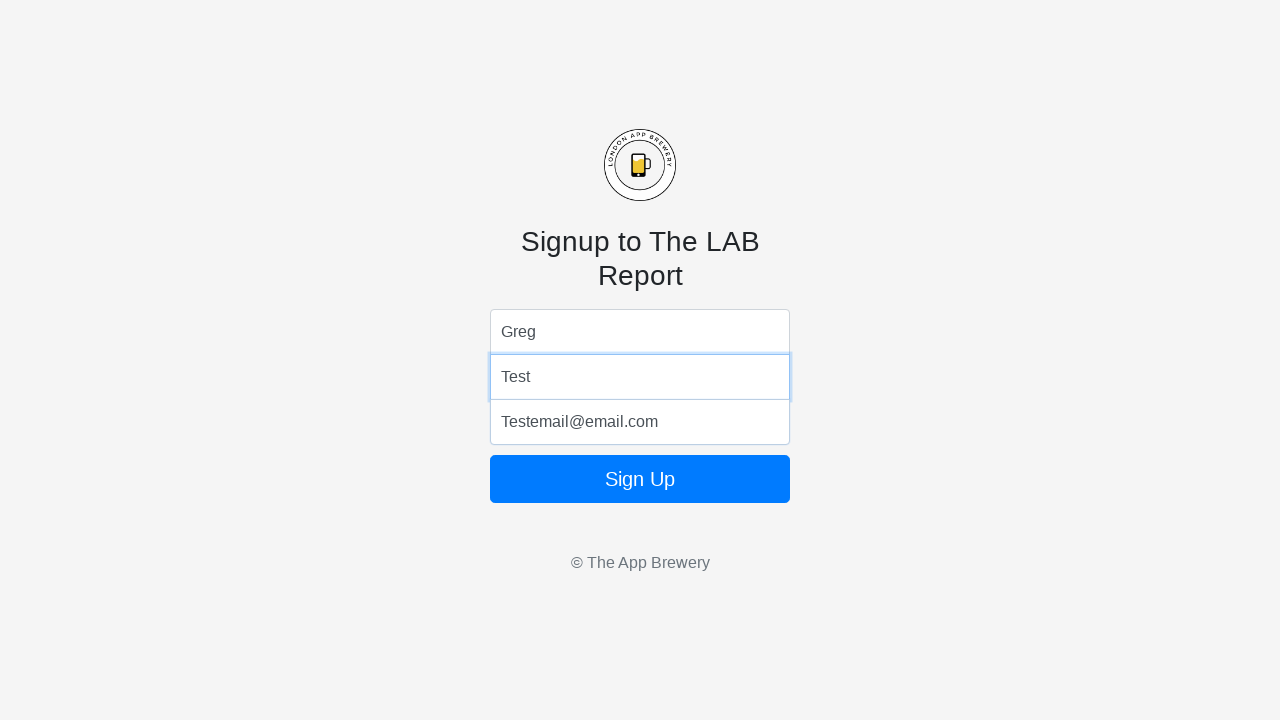

Submitted form by pressing Enter on email field on input[name='email']
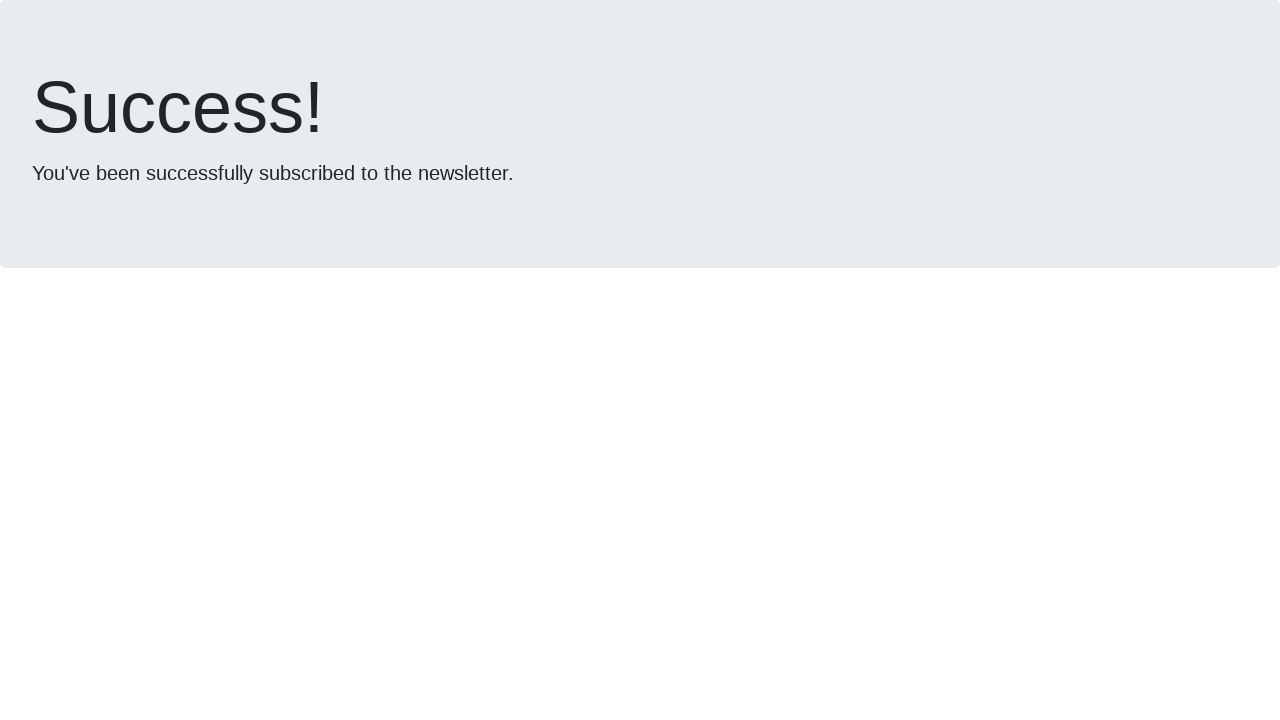

Waited 2000ms for form submission to complete
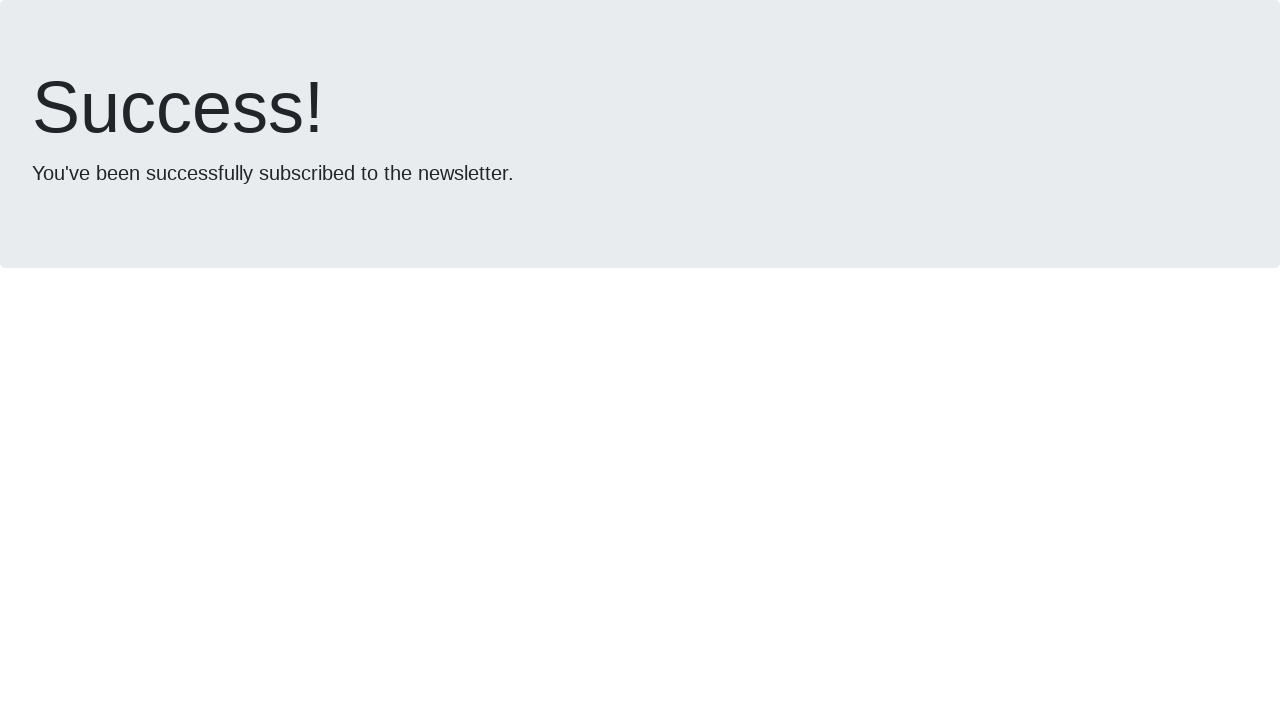

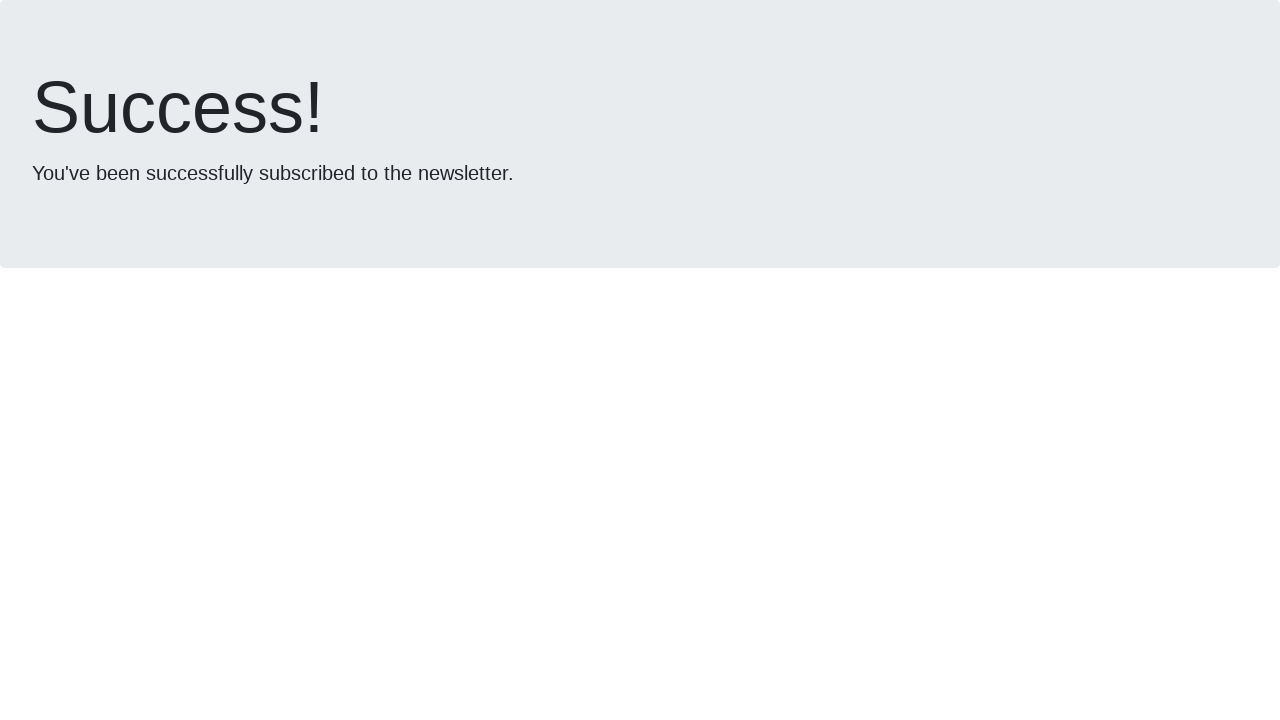